Tests checking and then unchecking the mark-all-complete toggle to clear the completed state

Starting URL: https://demo.playwright.dev/todomvc

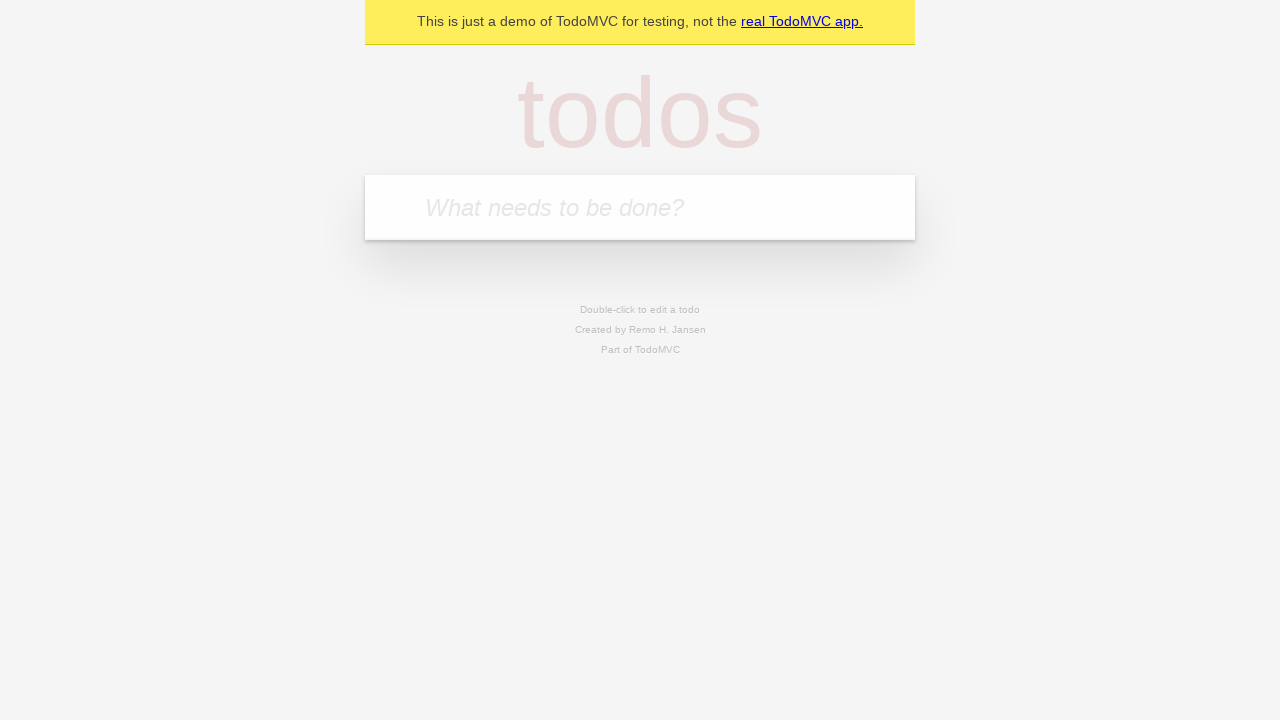

Filled todo input with 'buy some cheese' on internal:attr=[placeholder="What needs to be done?"i]
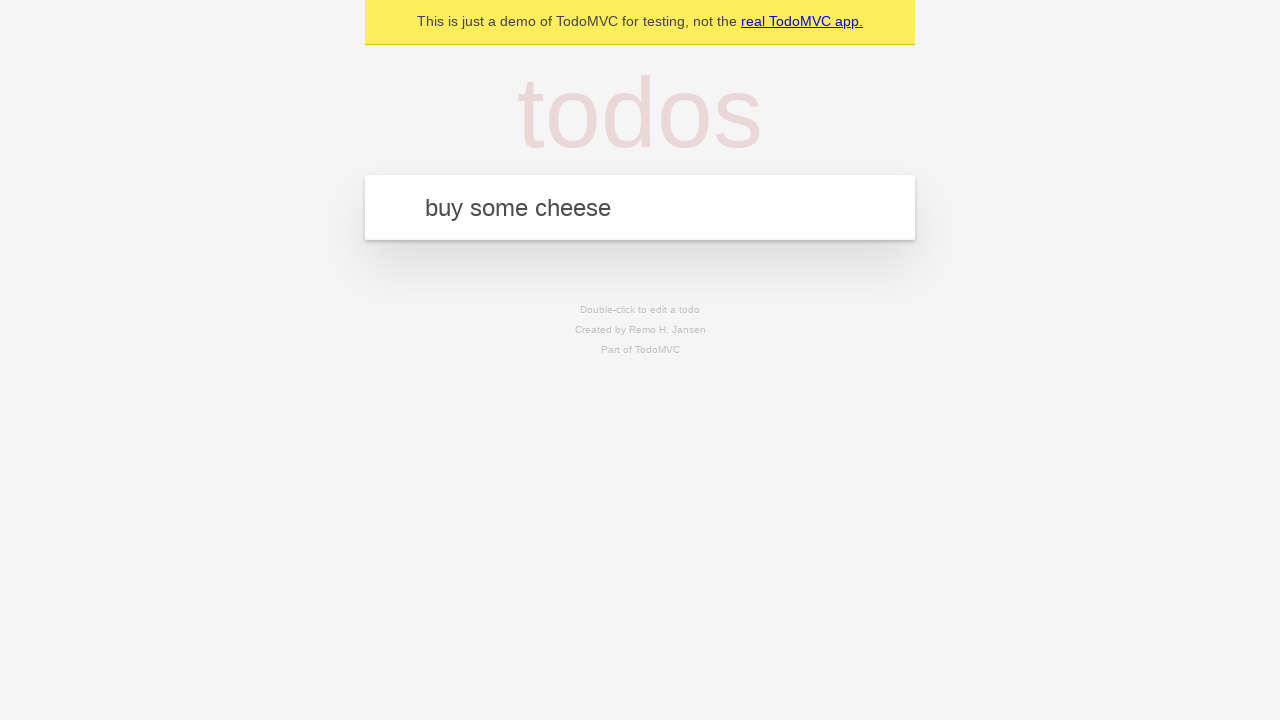

Pressed Enter to add first todo item on internal:attr=[placeholder="What needs to be done?"i]
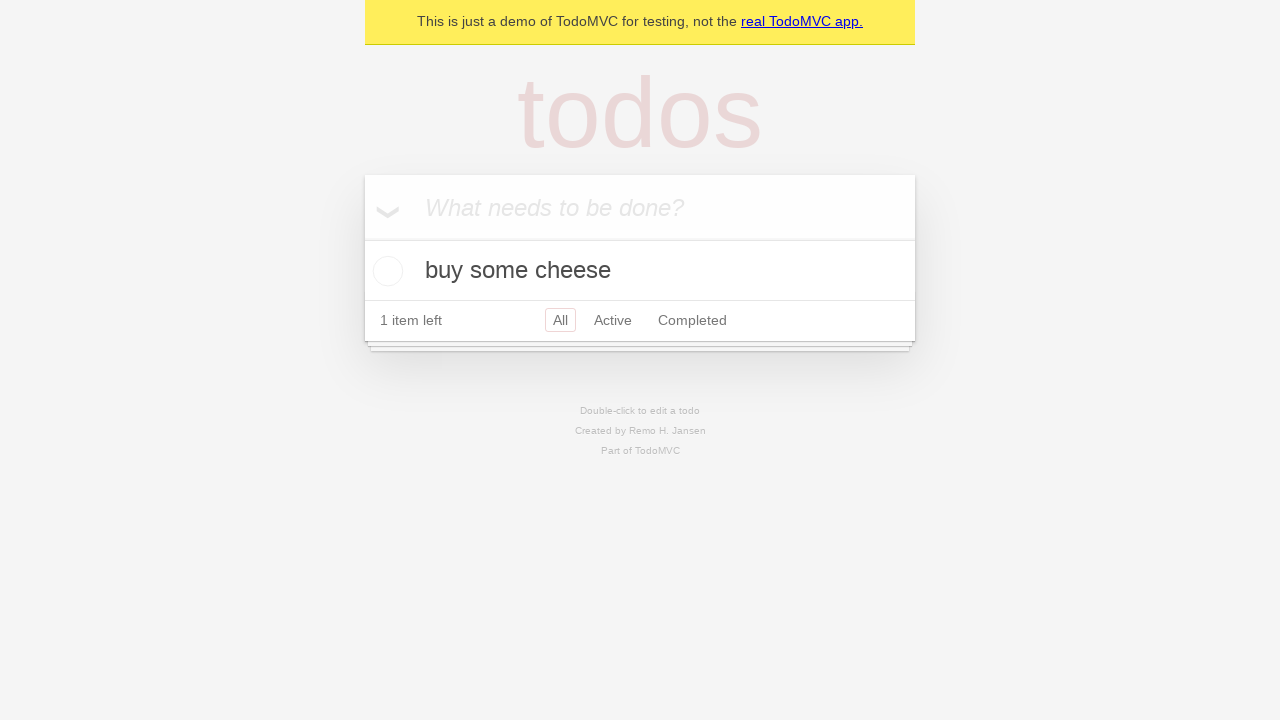

Filled todo input with 'feed the cat' on internal:attr=[placeholder="What needs to be done?"i]
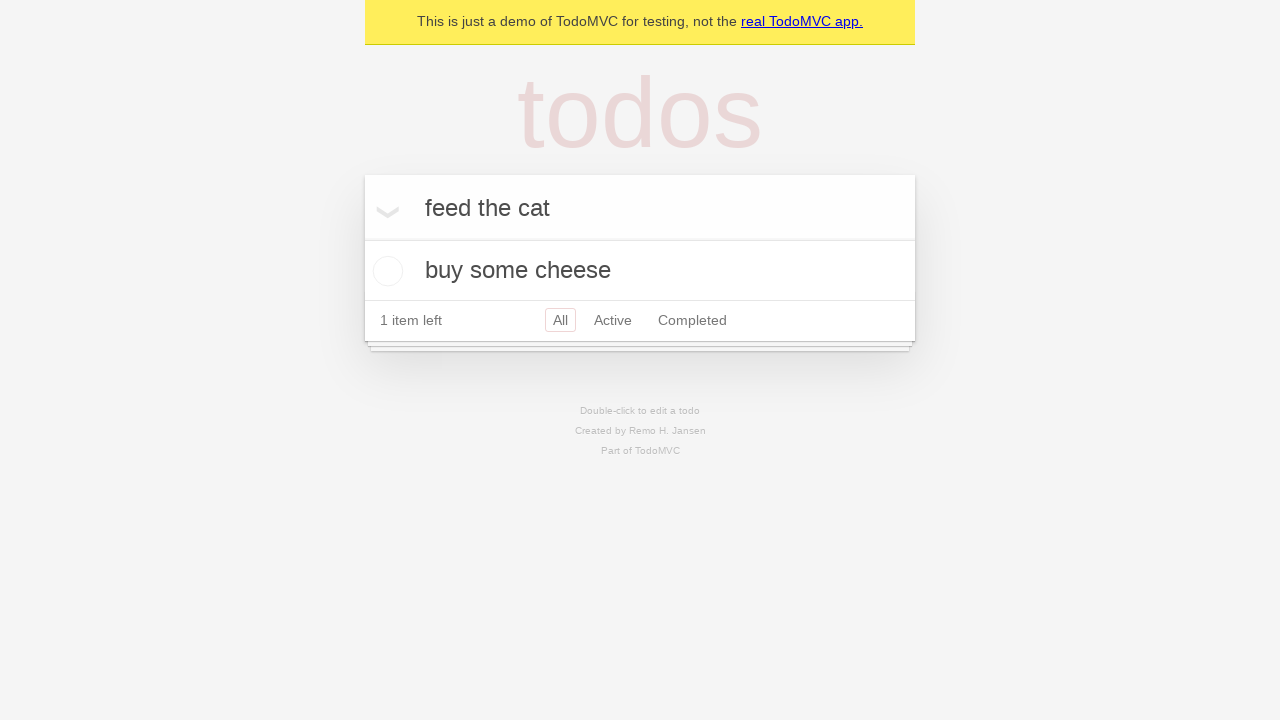

Pressed Enter to add second todo item on internal:attr=[placeholder="What needs to be done?"i]
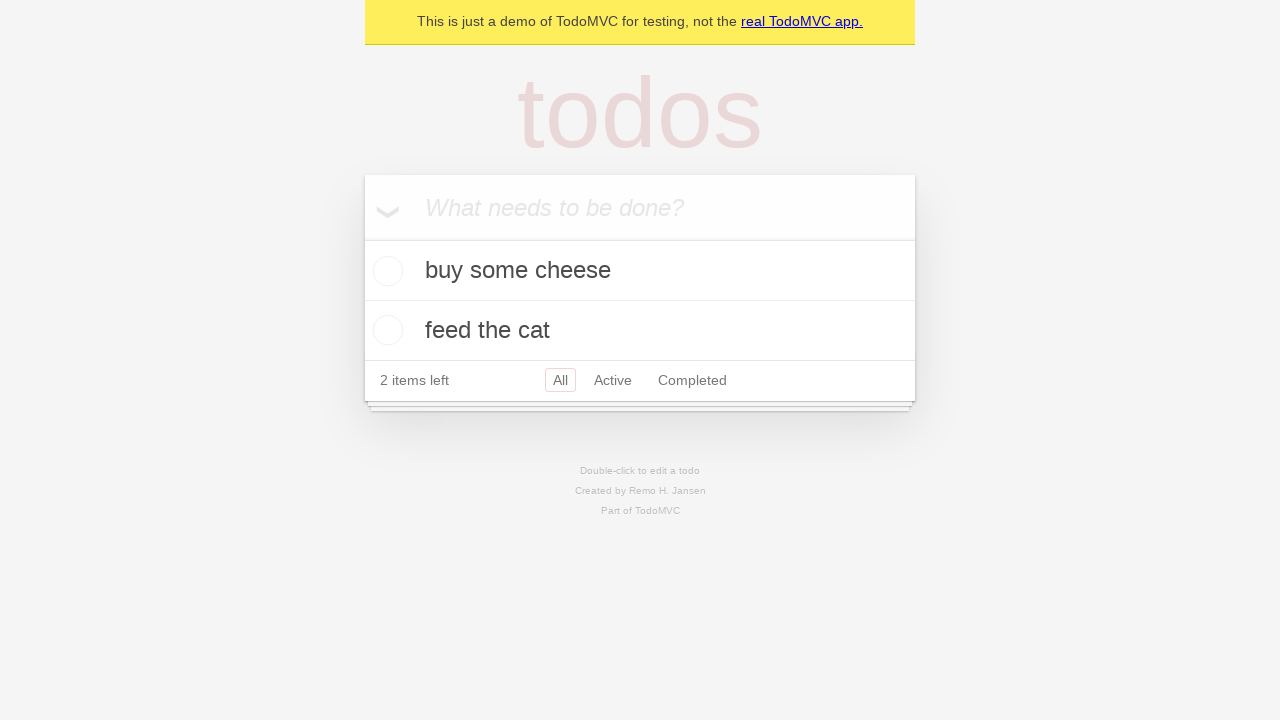

Filled todo input with 'book a doctors appointment' on internal:attr=[placeholder="What needs to be done?"i]
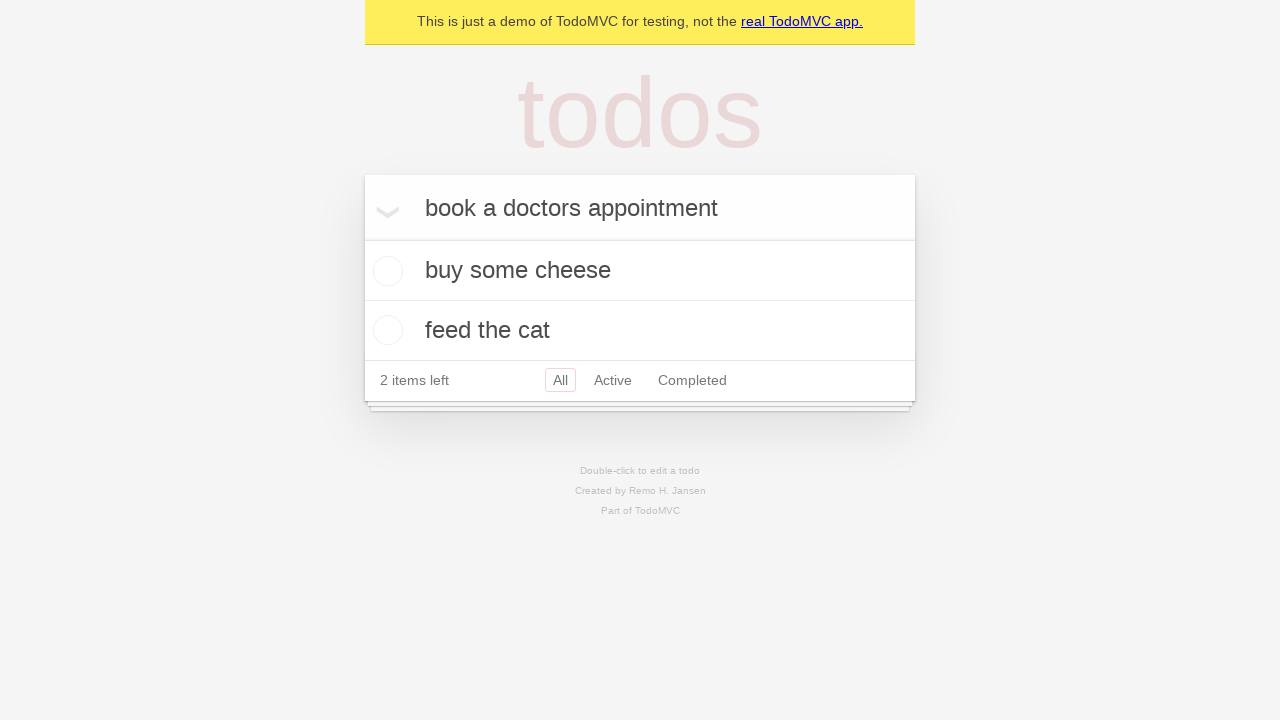

Pressed Enter to add third todo item on internal:attr=[placeholder="What needs to be done?"i]
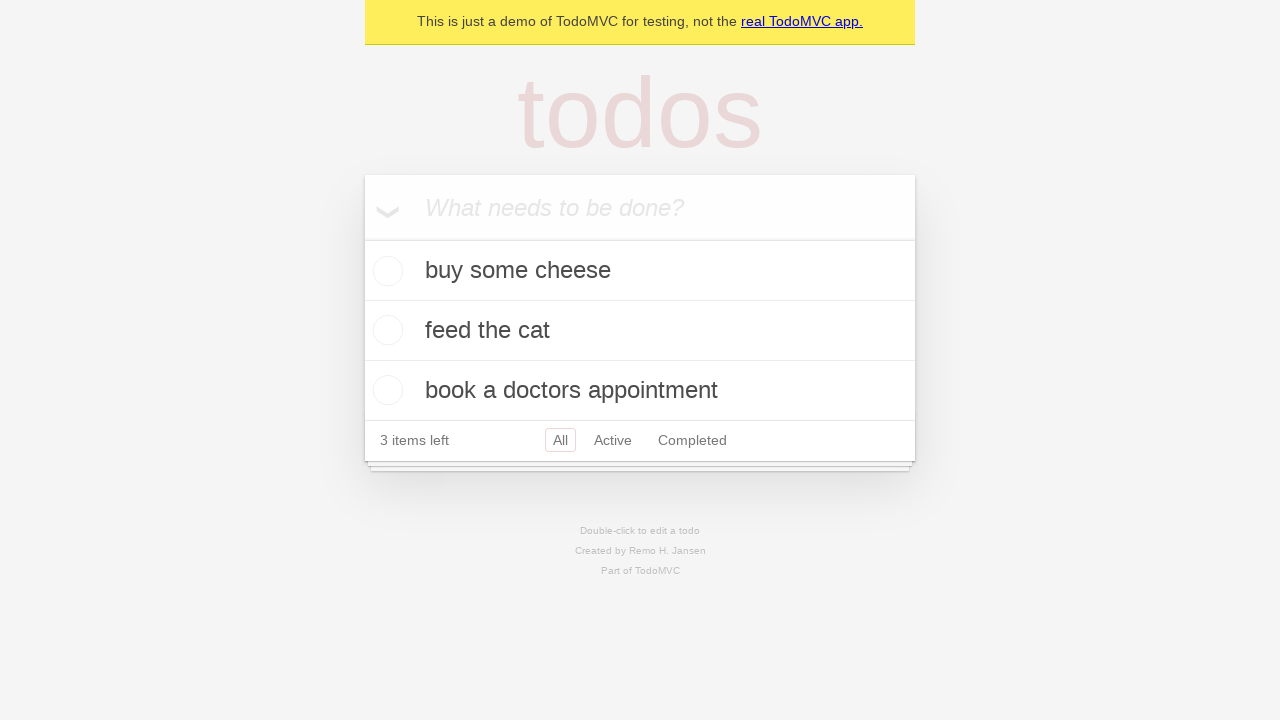

Checked 'Mark all as complete' toggle to mark all todos as completed at (362, 238) on internal:label="Mark all as complete"i
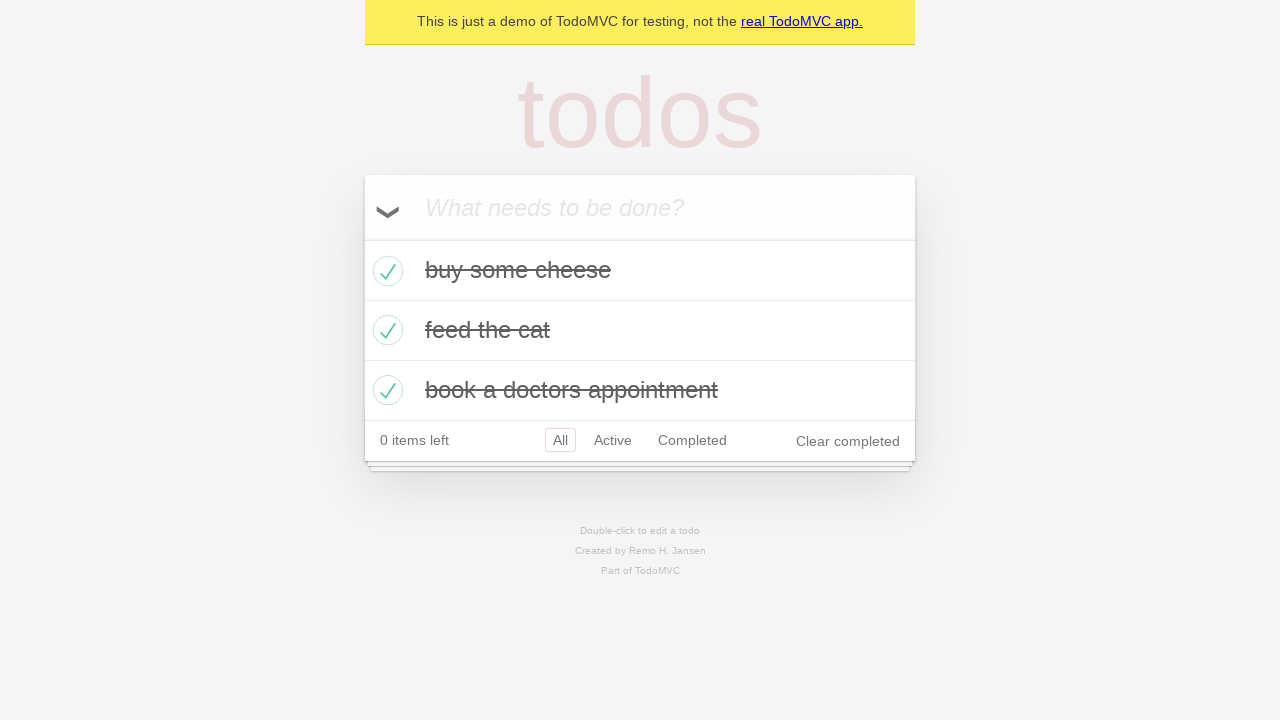

Unchecked 'Mark all as complete' toggle to clear completed state of all todos at (362, 238) on internal:label="Mark all as complete"i
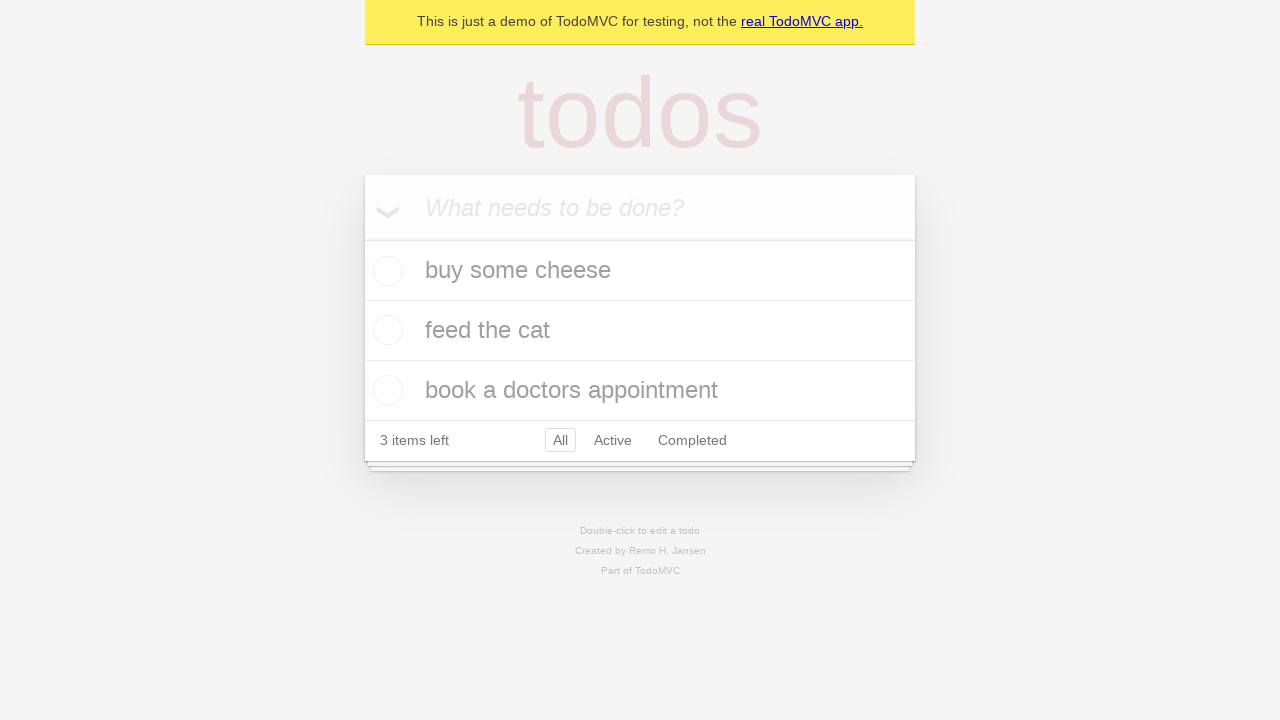

Waited for todo items to appear in uncompleted state
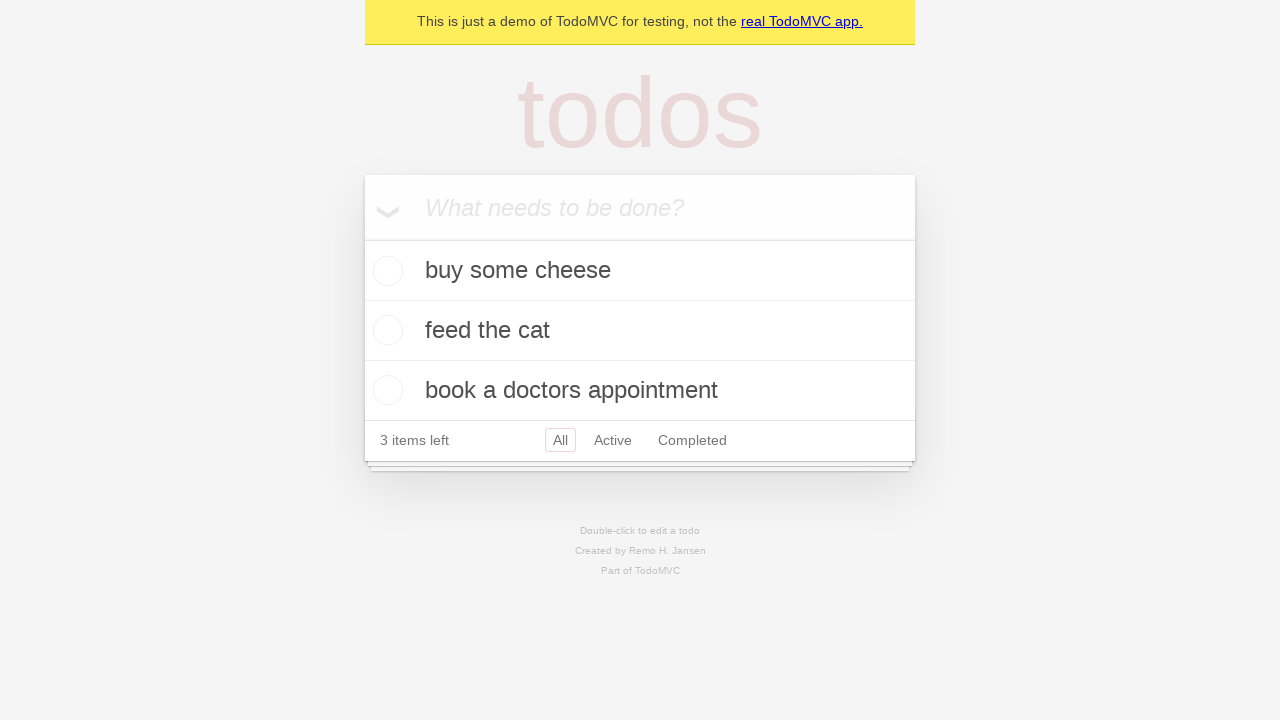

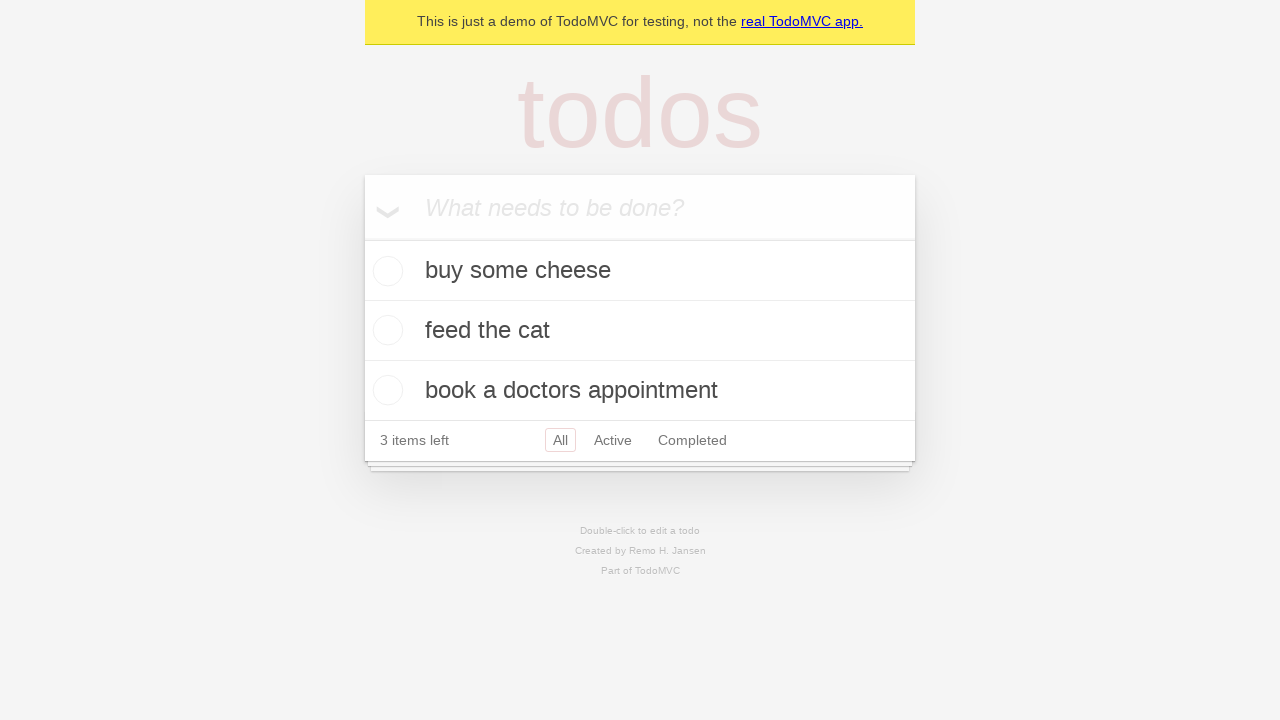